Tests un-marking items as complete by unchecking their toggle boxes

Starting URL: https://demo.playwright.dev/todomvc

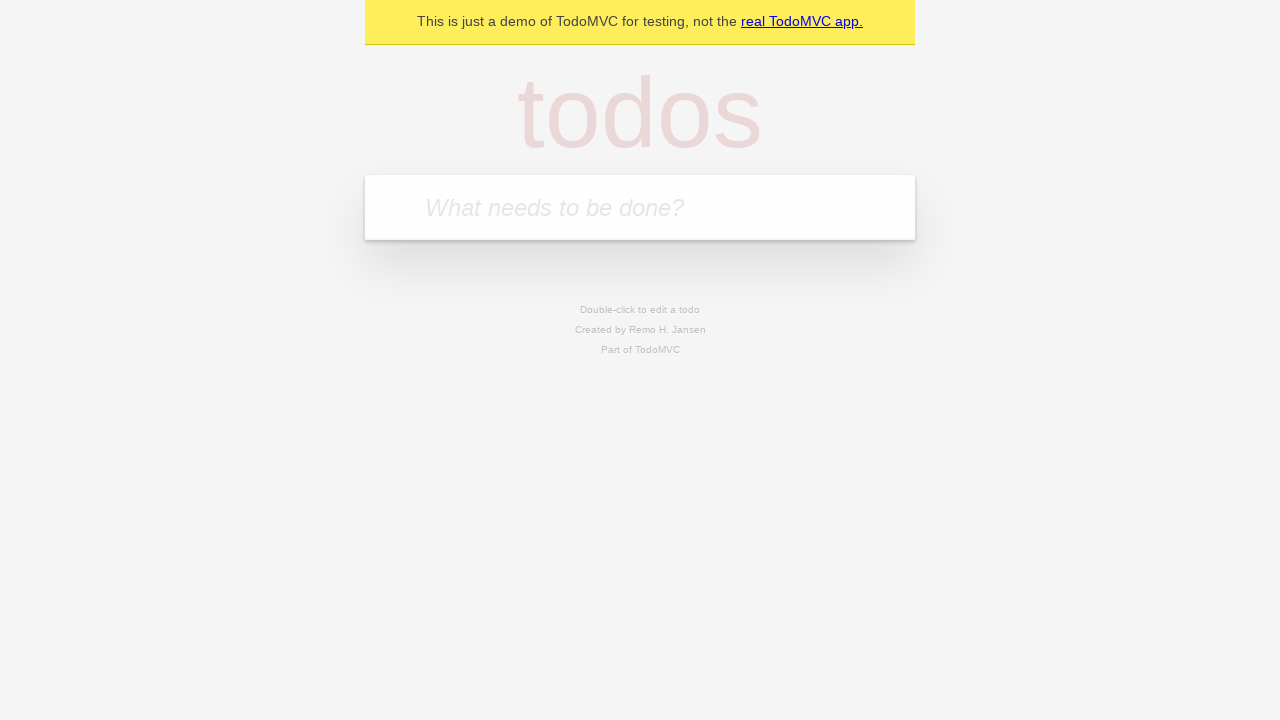

Filled new todo input with 'buy some cheese' on .new-todo
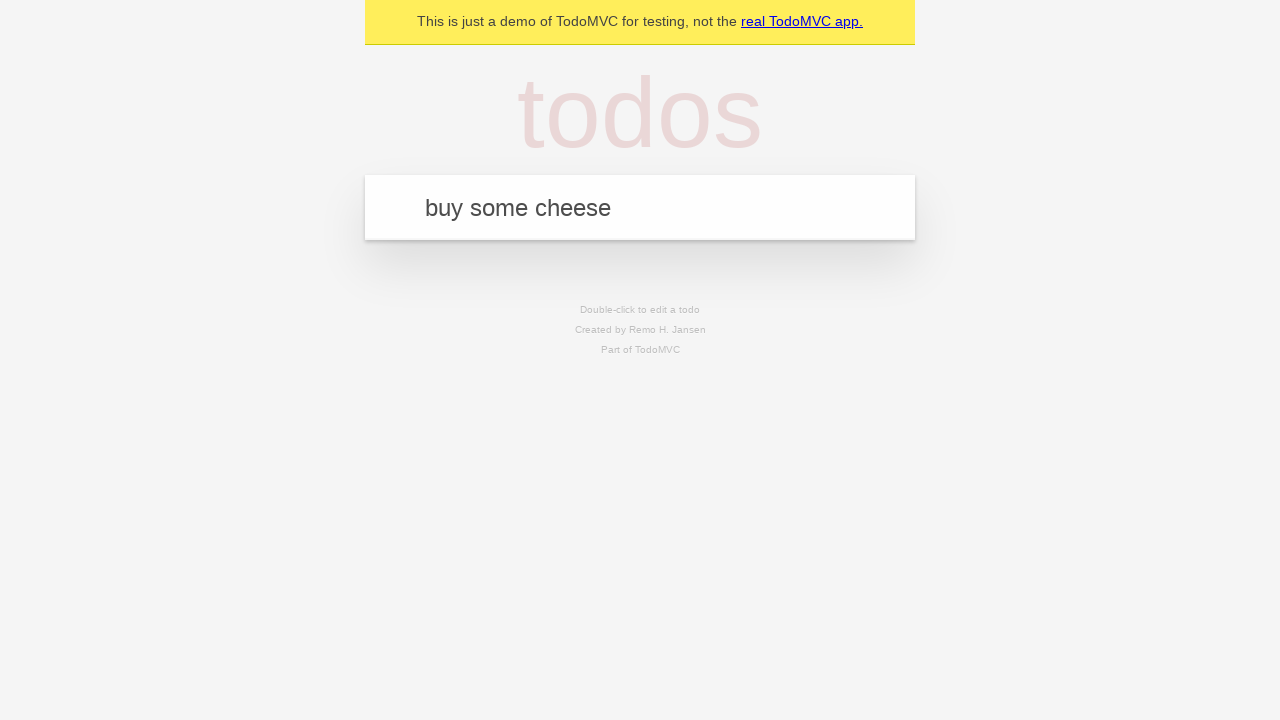

Pressed Enter to add first todo item on .new-todo
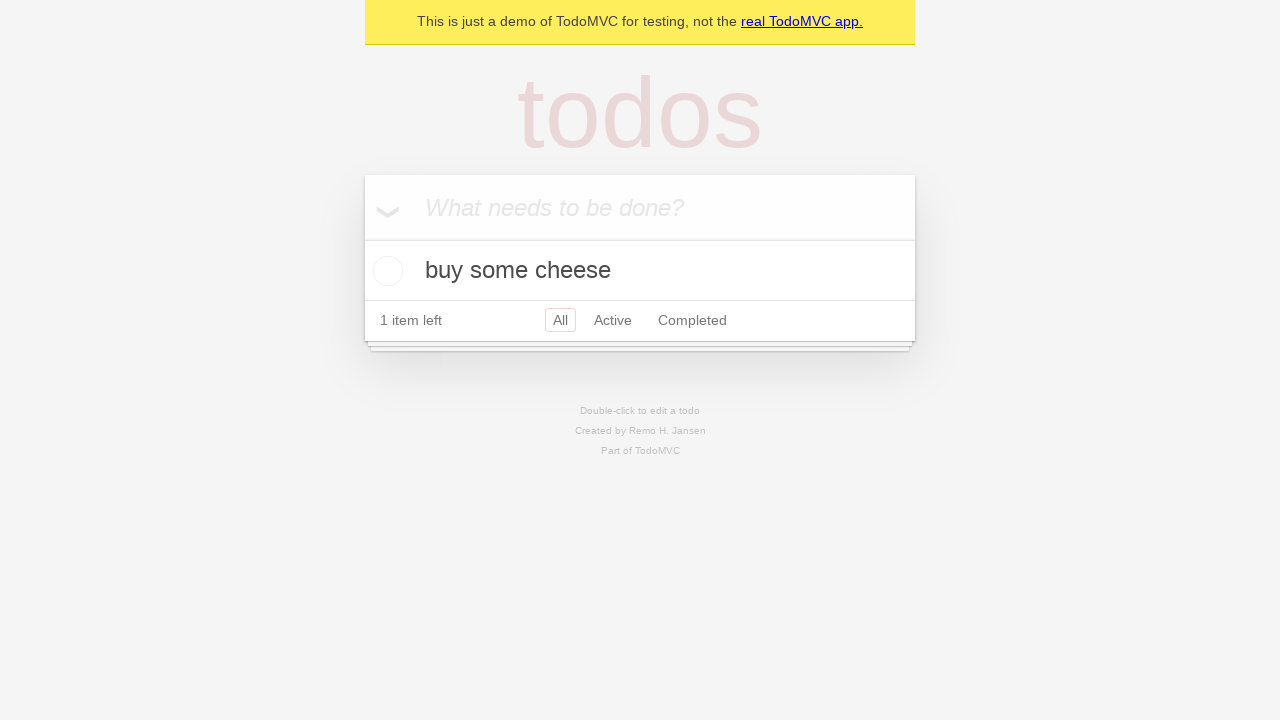

Filled new todo input with 'feed the cat' on .new-todo
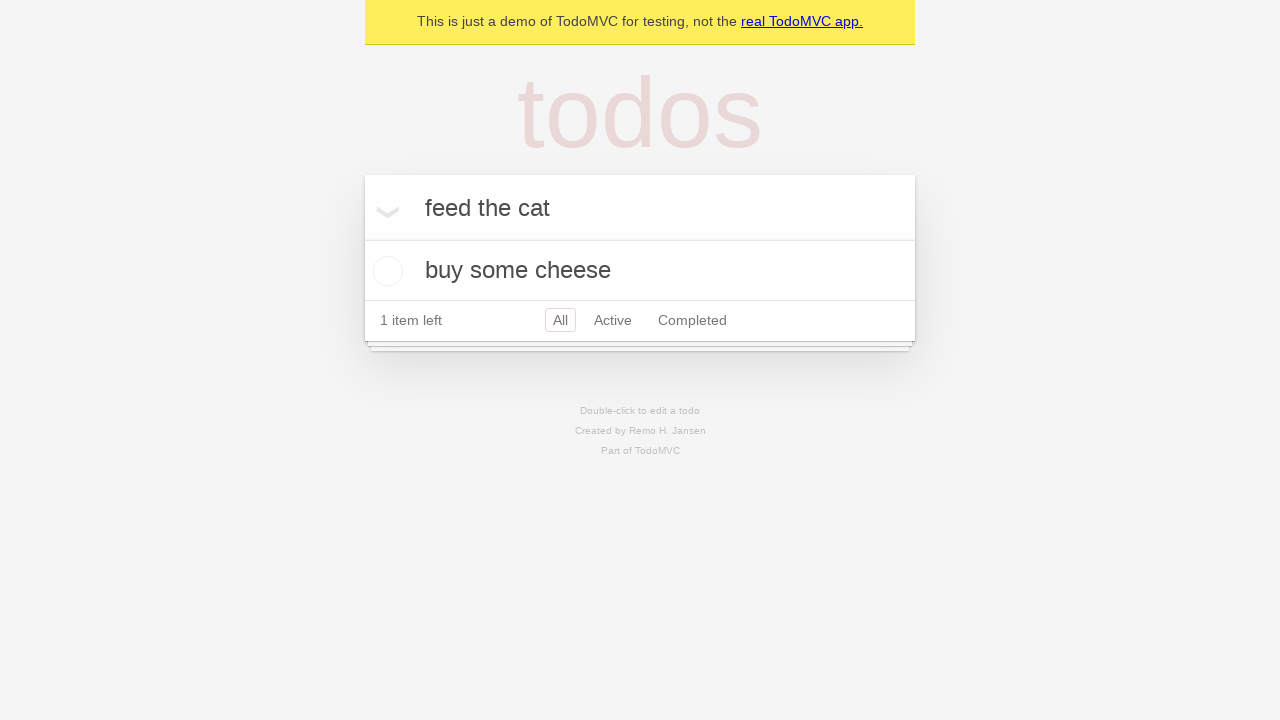

Pressed Enter to add second todo item on .new-todo
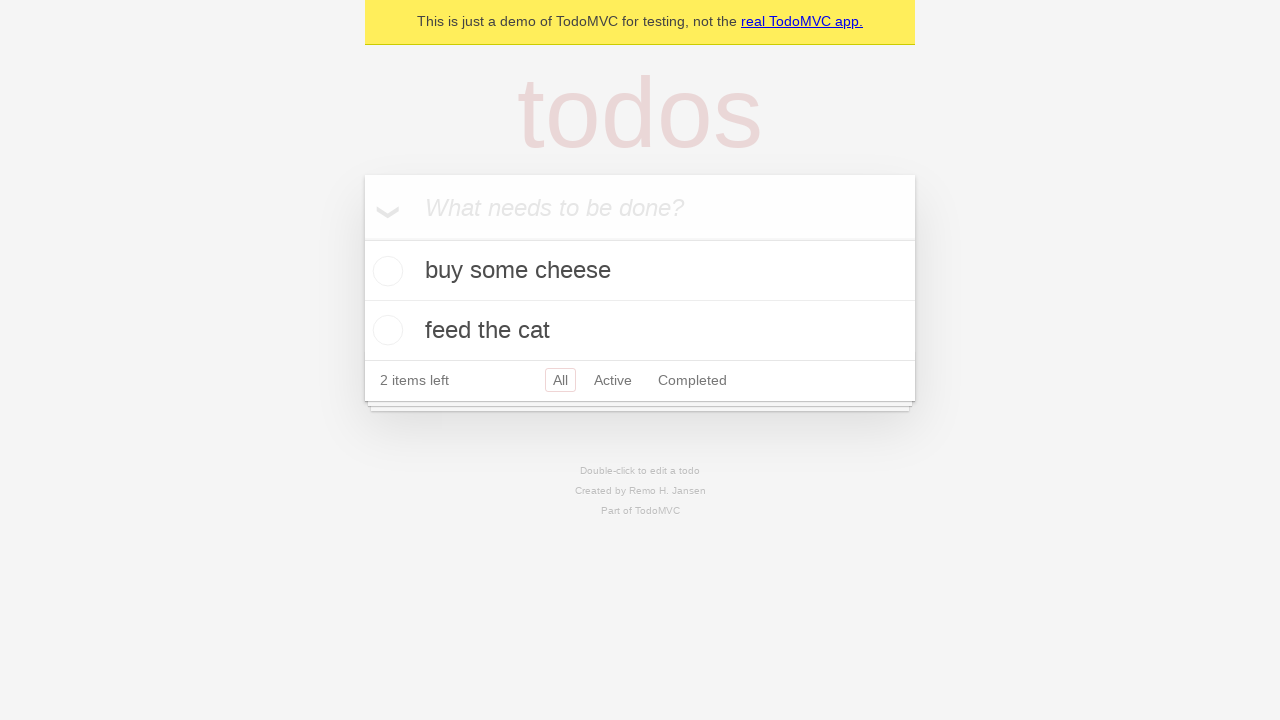

Checked toggle box for first todo item to mark as complete at (385, 271) on .todo-list li >> nth=0 >> .toggle
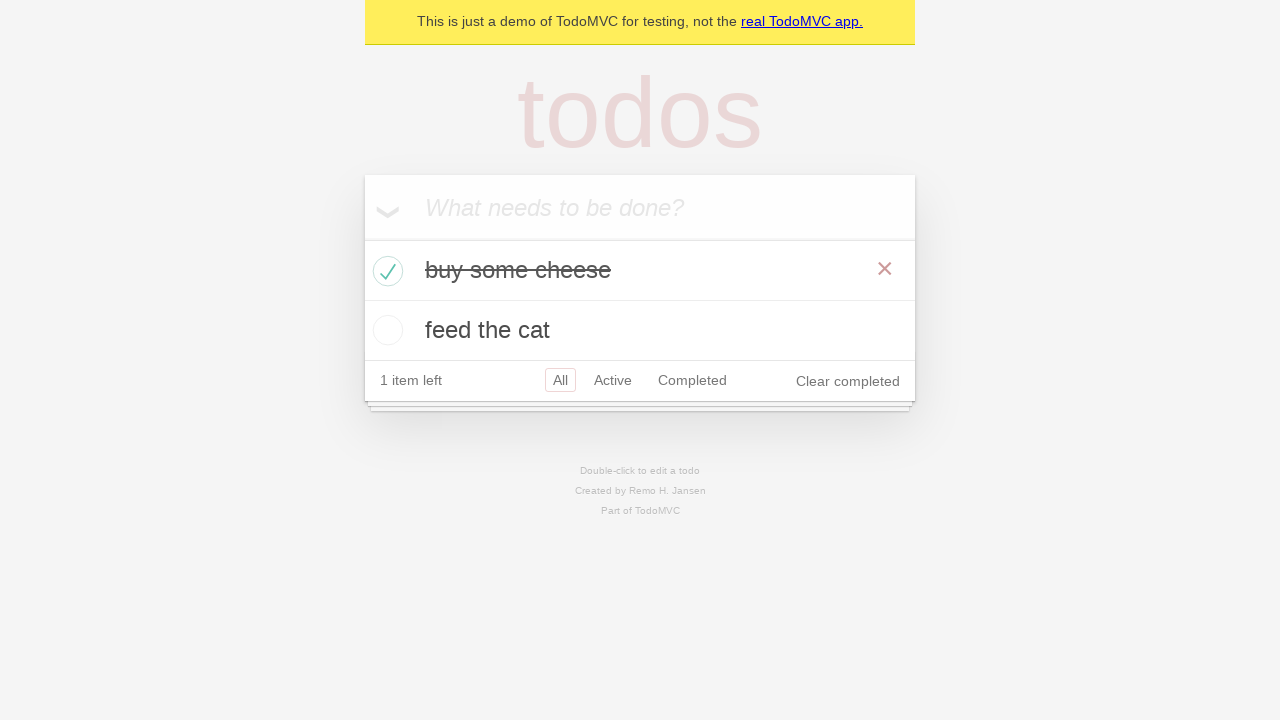

Unchecked toggle box for first todo item to mark as incomplete at (385, 271) on .todo-list li >> nth=0 >> .toggle
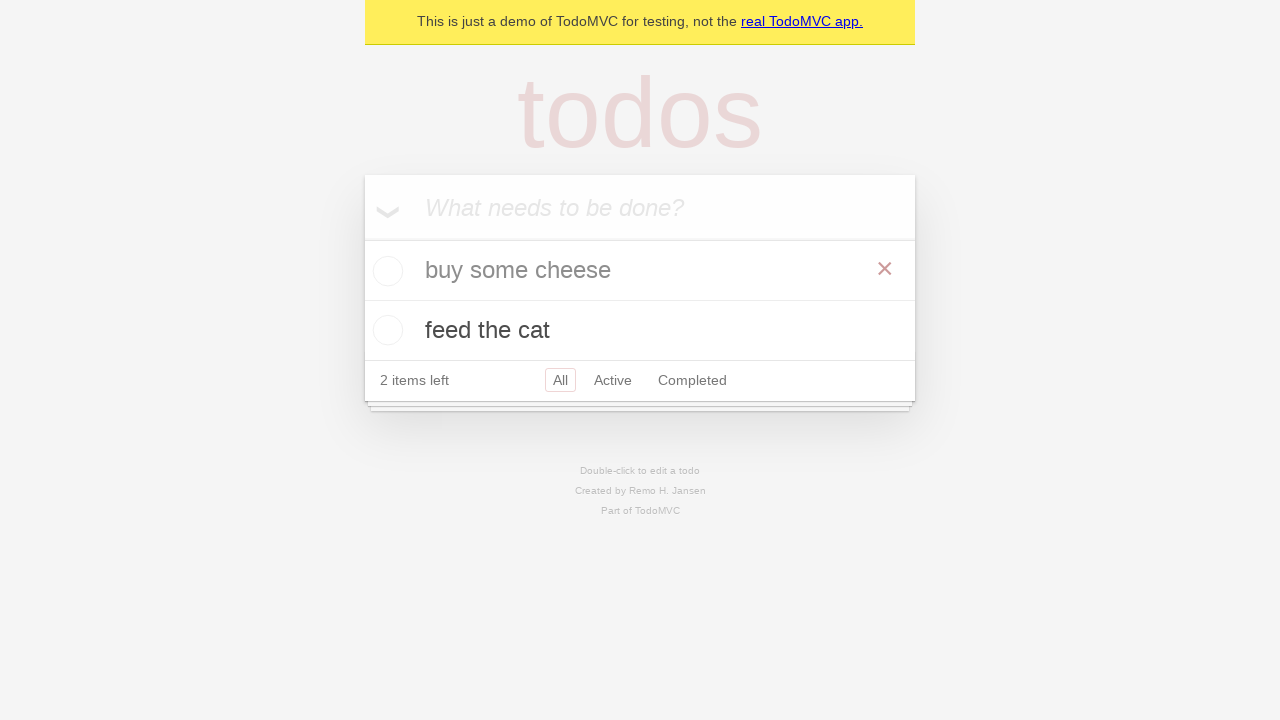

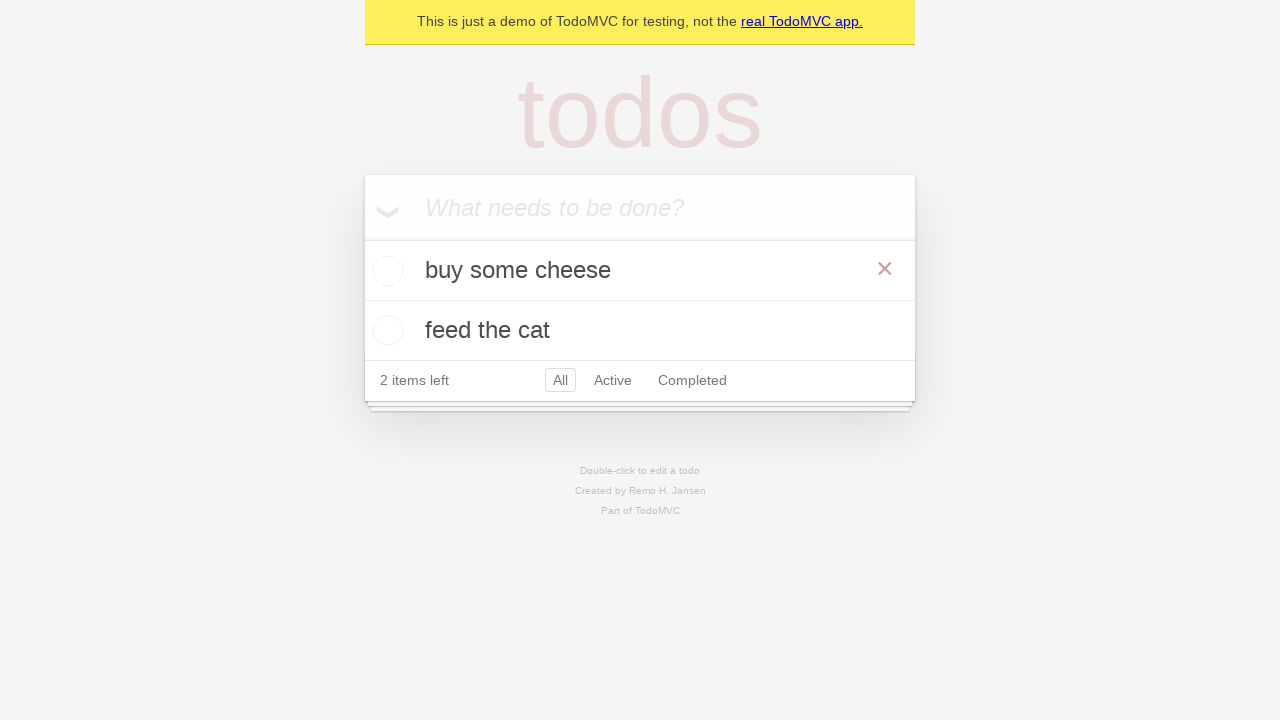